Tests navigation between pages, verifies text content and page titles, clicks on Electronics Products link to open new window, and validates product count on the electronics page

Starting URL: https://testotomasyonu.com/addremove/

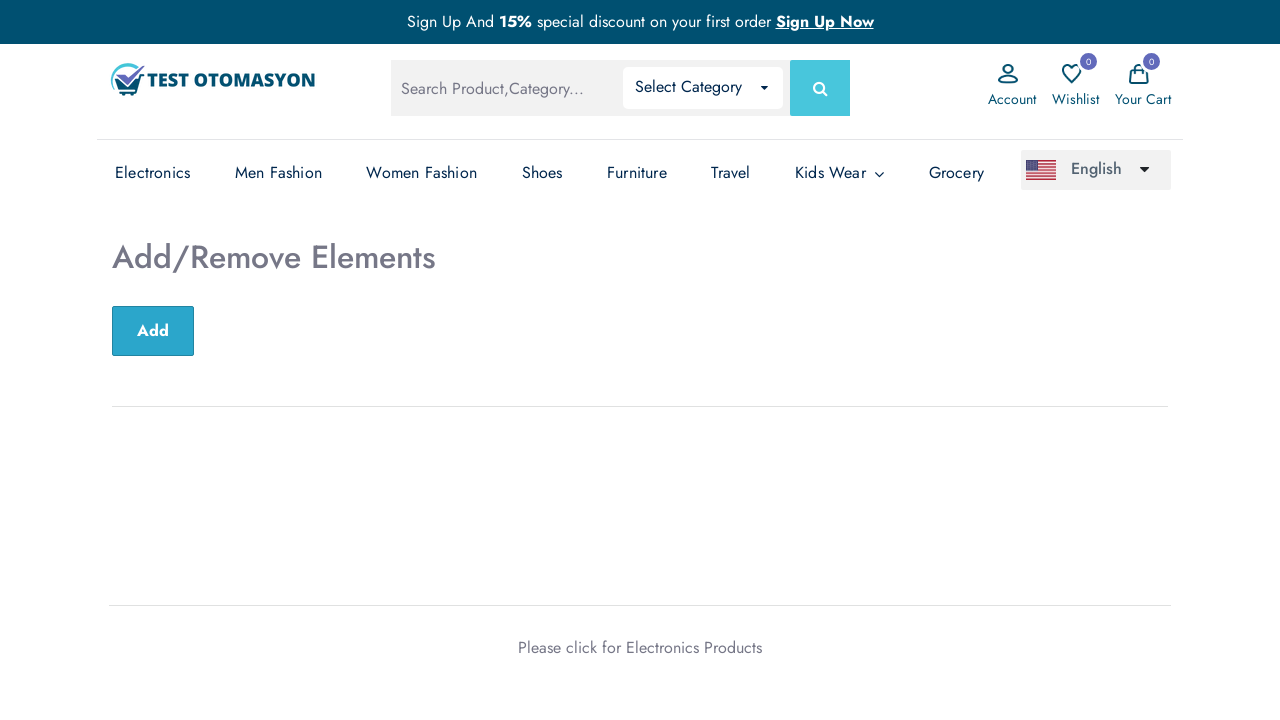

Verified page heading text is 'Add/Remove Elements'
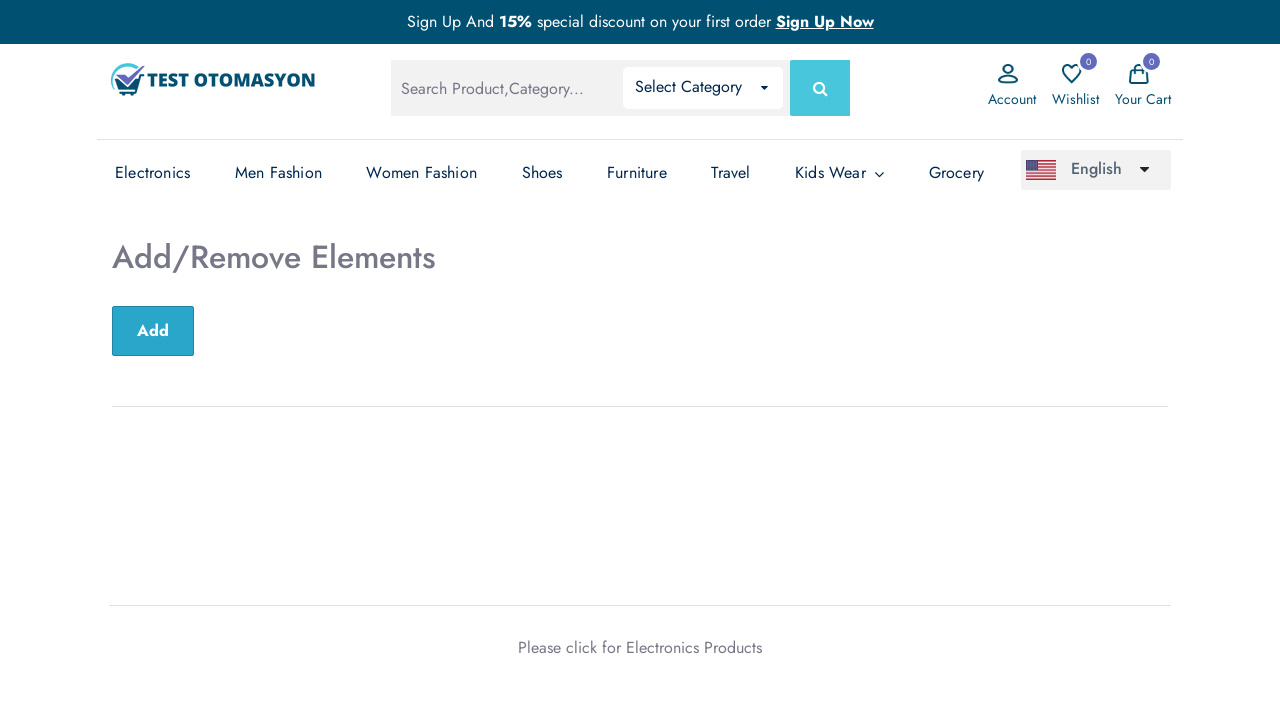

Verified page title is 'Test Otomasyonu'
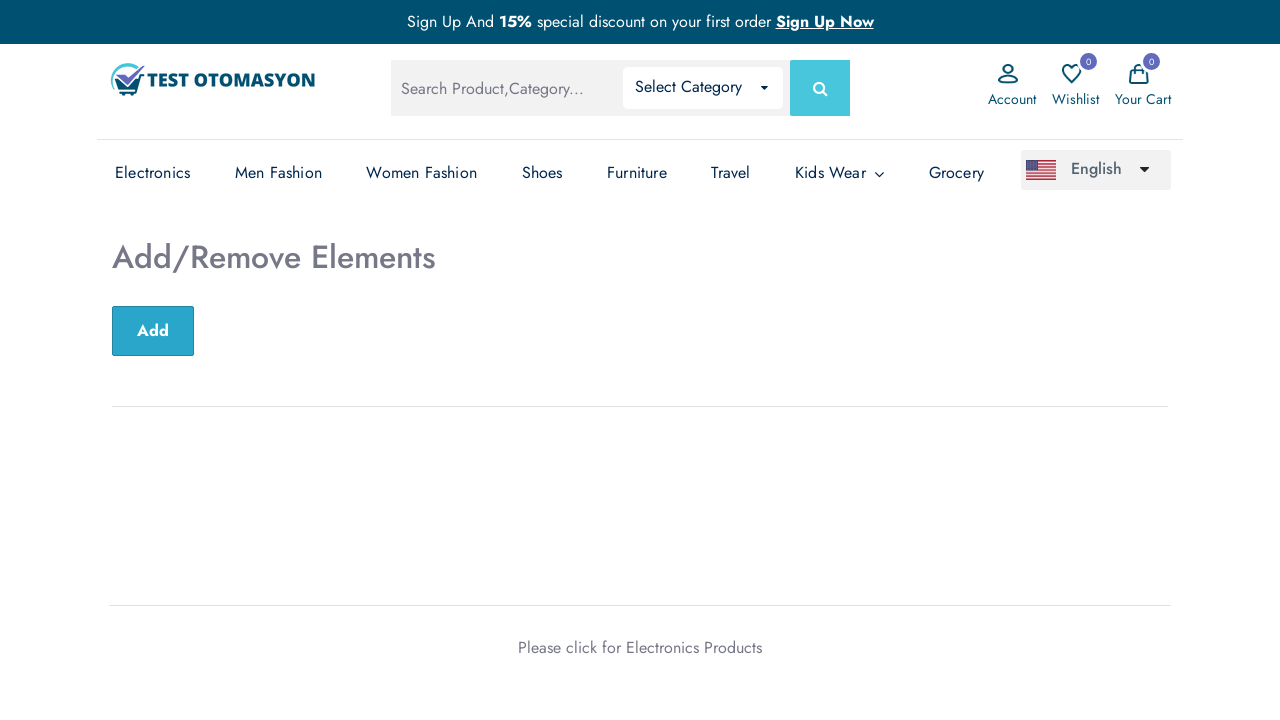

Clicked on 'Electronics Products' link to open new window at (694, 647) on text=Electronics Products
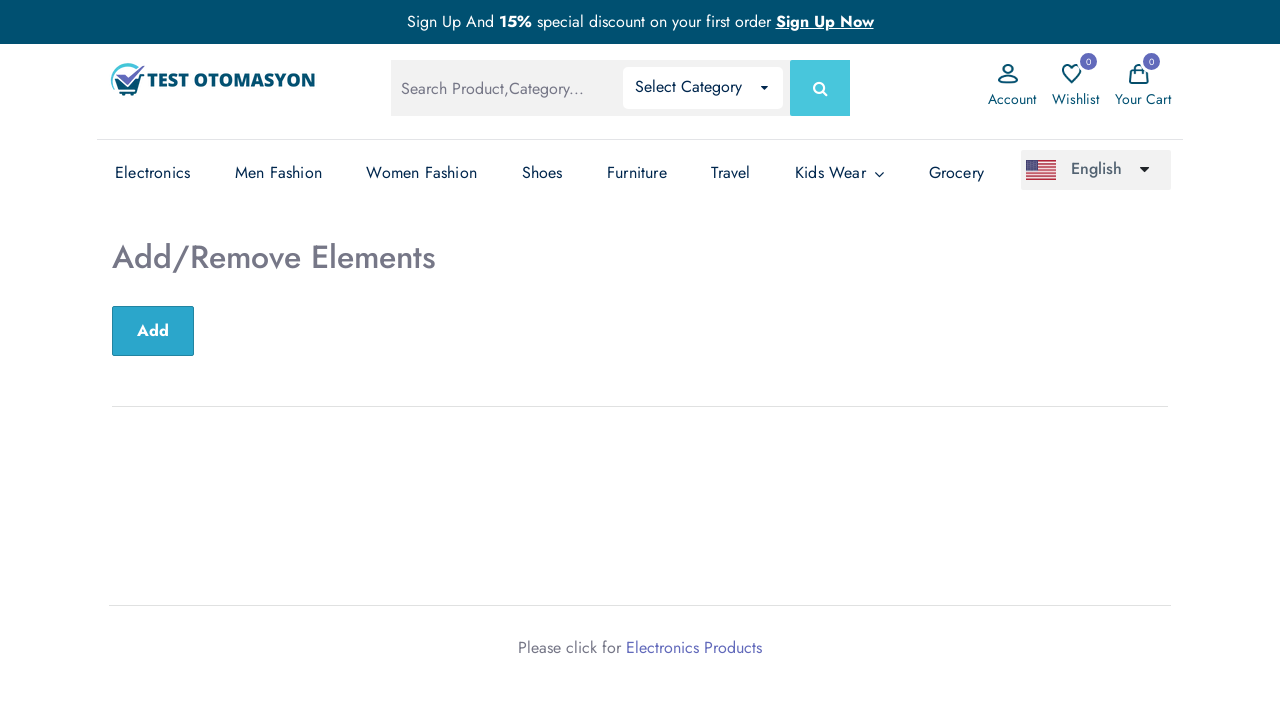

New page loaded successfully
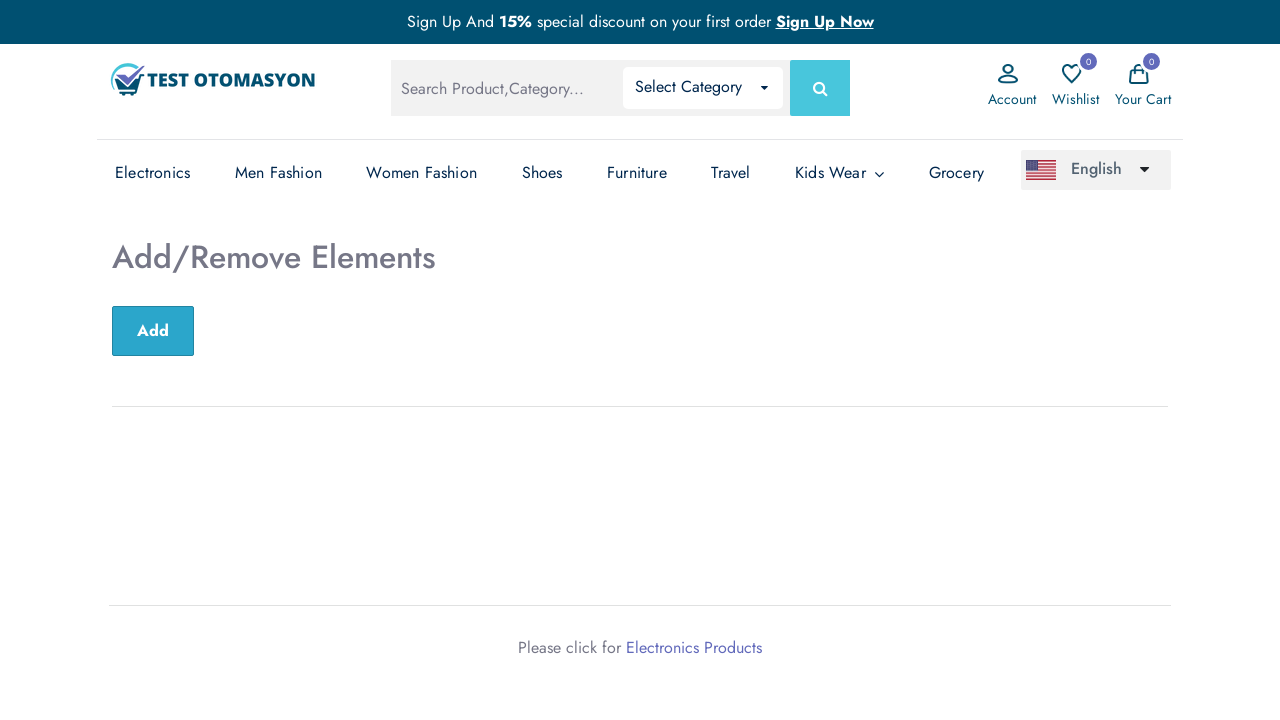

Located product count element on electronics page
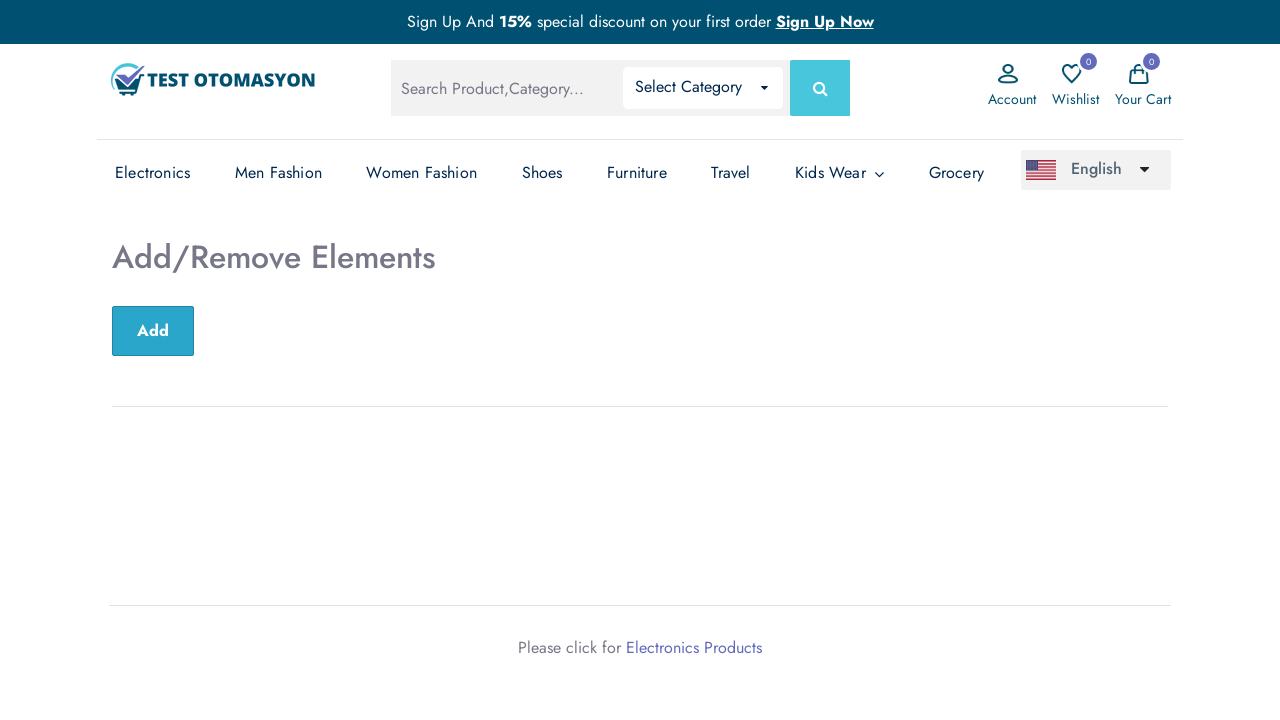

Verified product count is 16 (extracted from '16 Products Found')
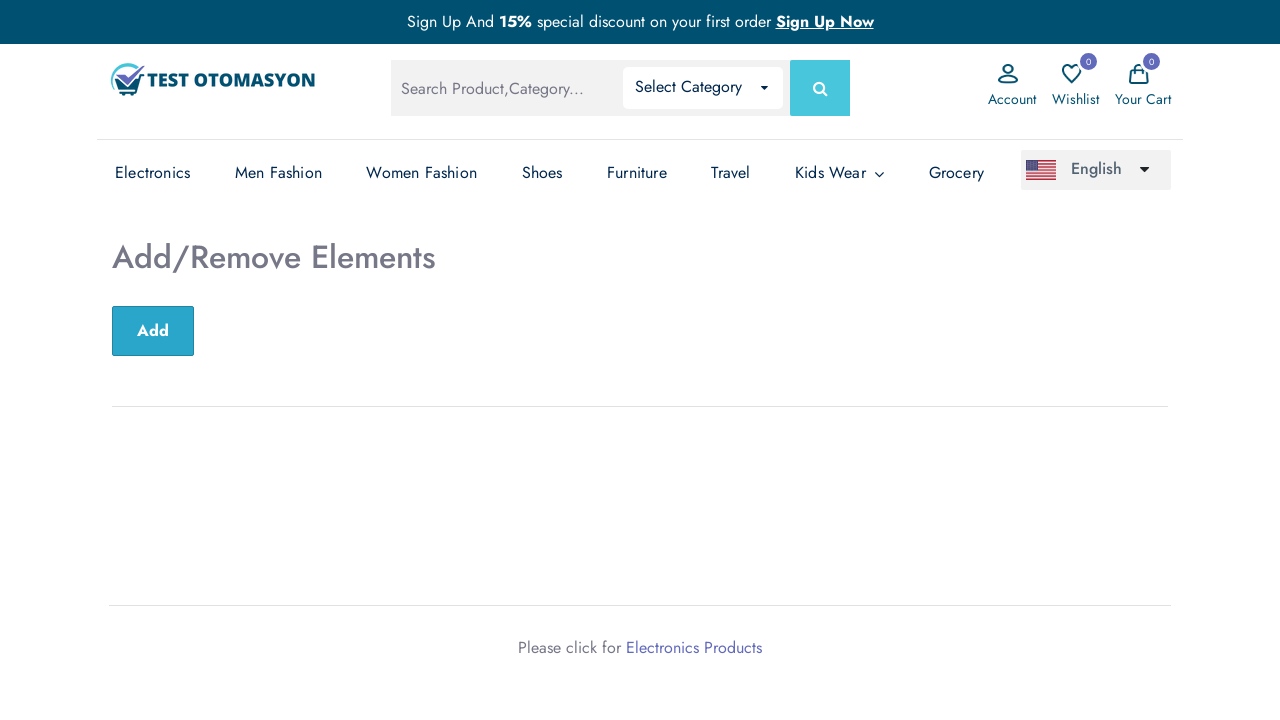

Switched back to original page
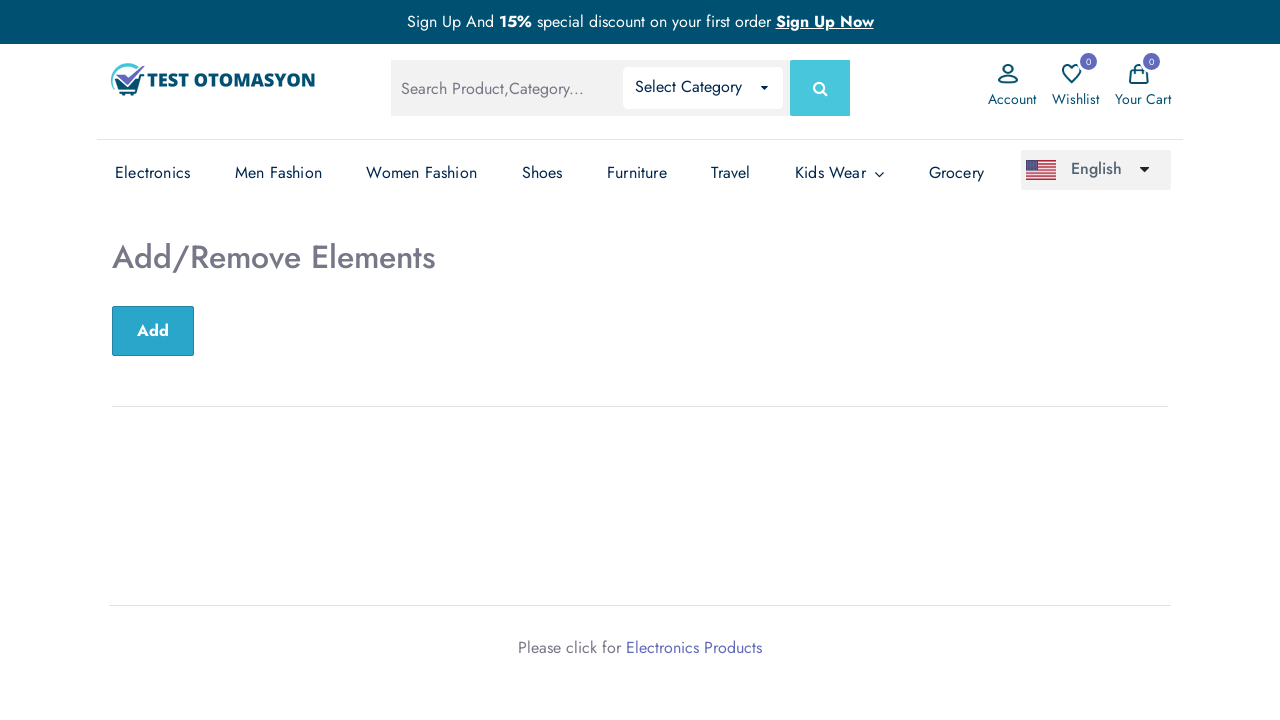

Verified original page URL contains 'addremove'
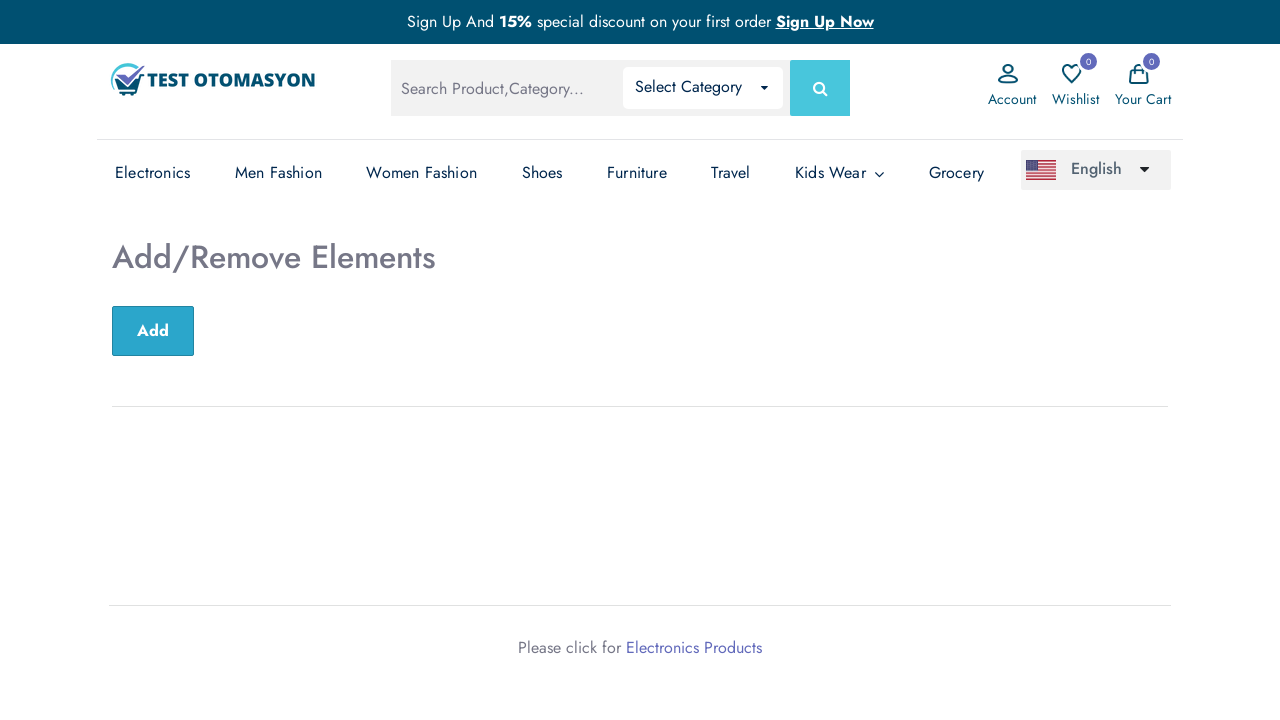

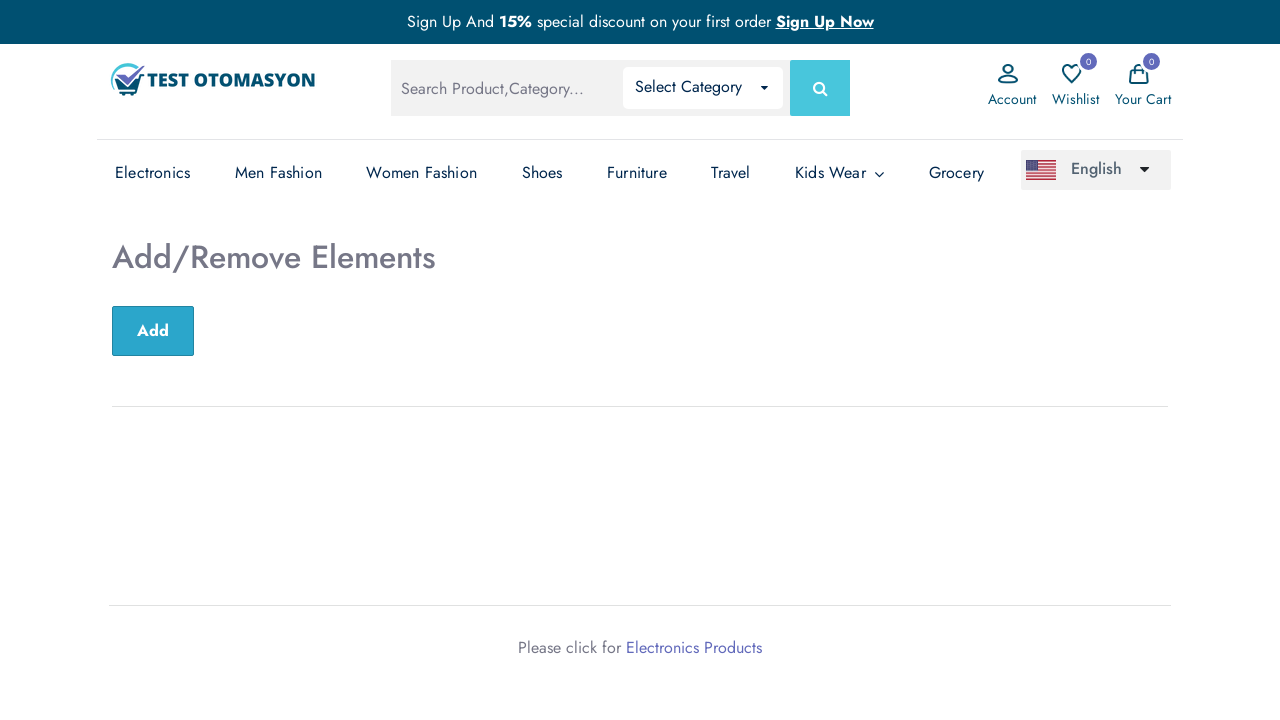